Tests that hovering over profile images reveals View profile links that navigate to correct user profile pages

Starting URL: https://the-internet.herokuapp.com/

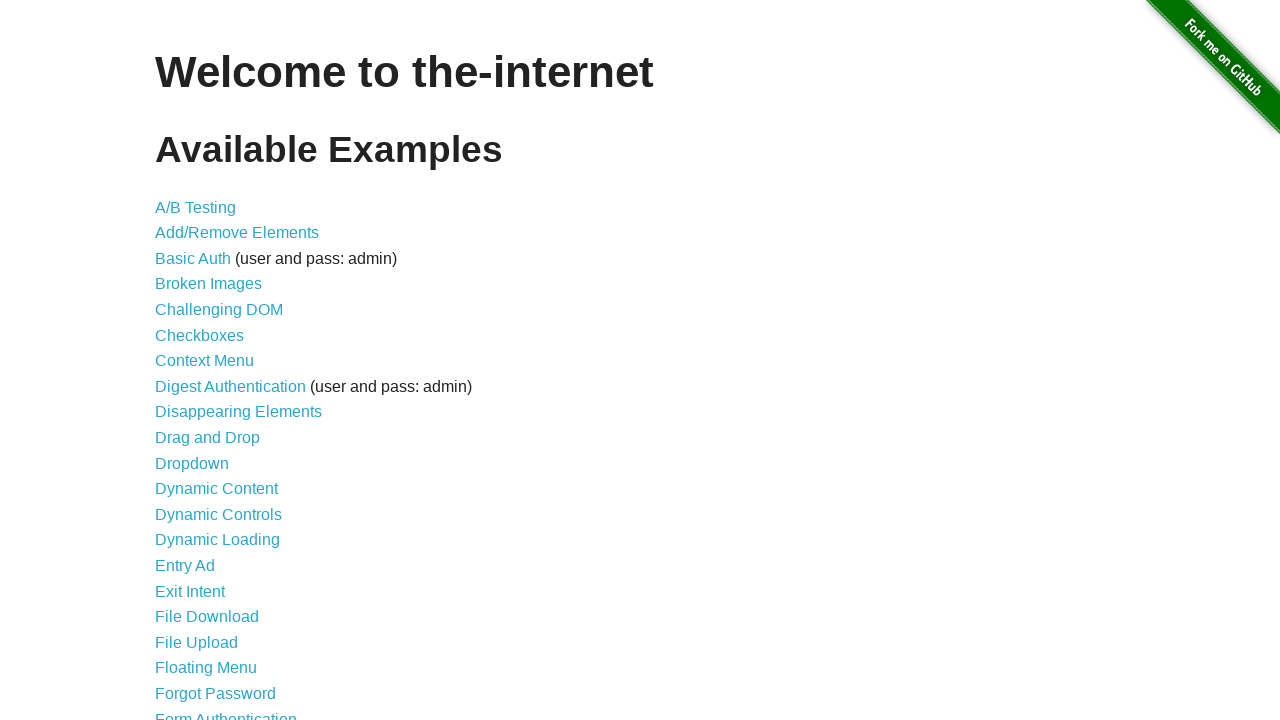

Clicked on hovers page link at (180, 360) on a[href='/hovers']
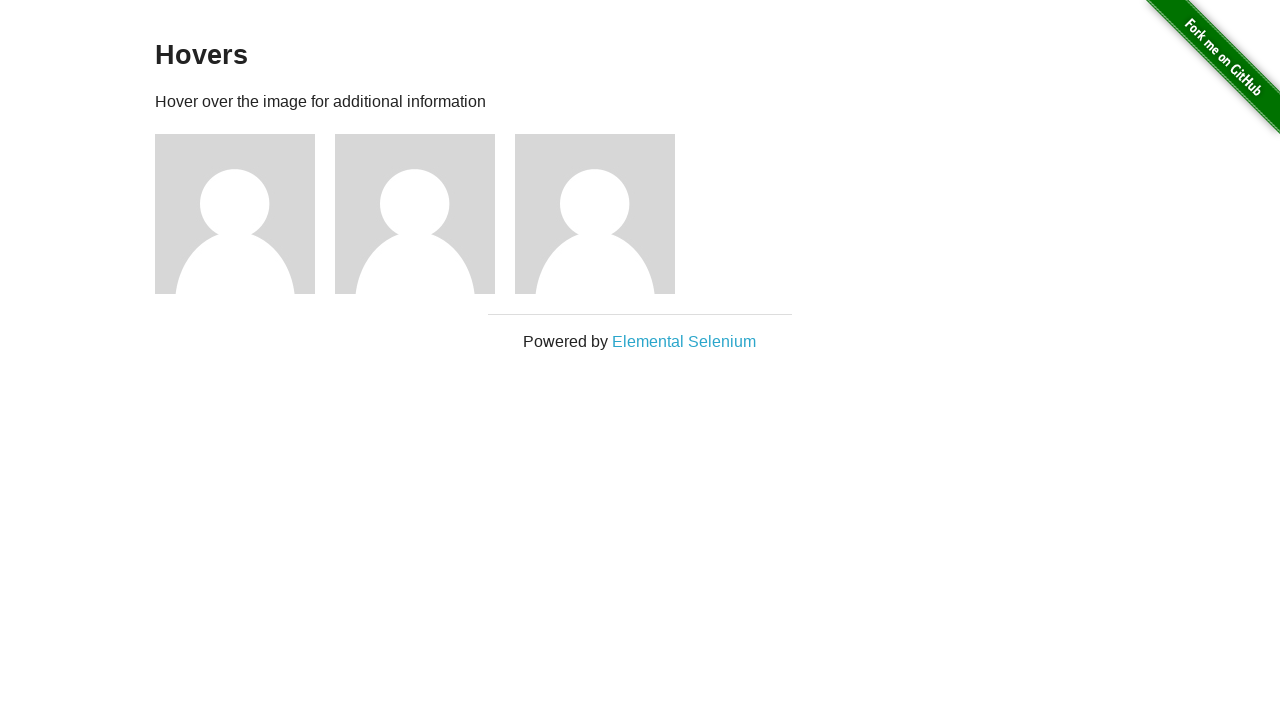

Located all profile image elements
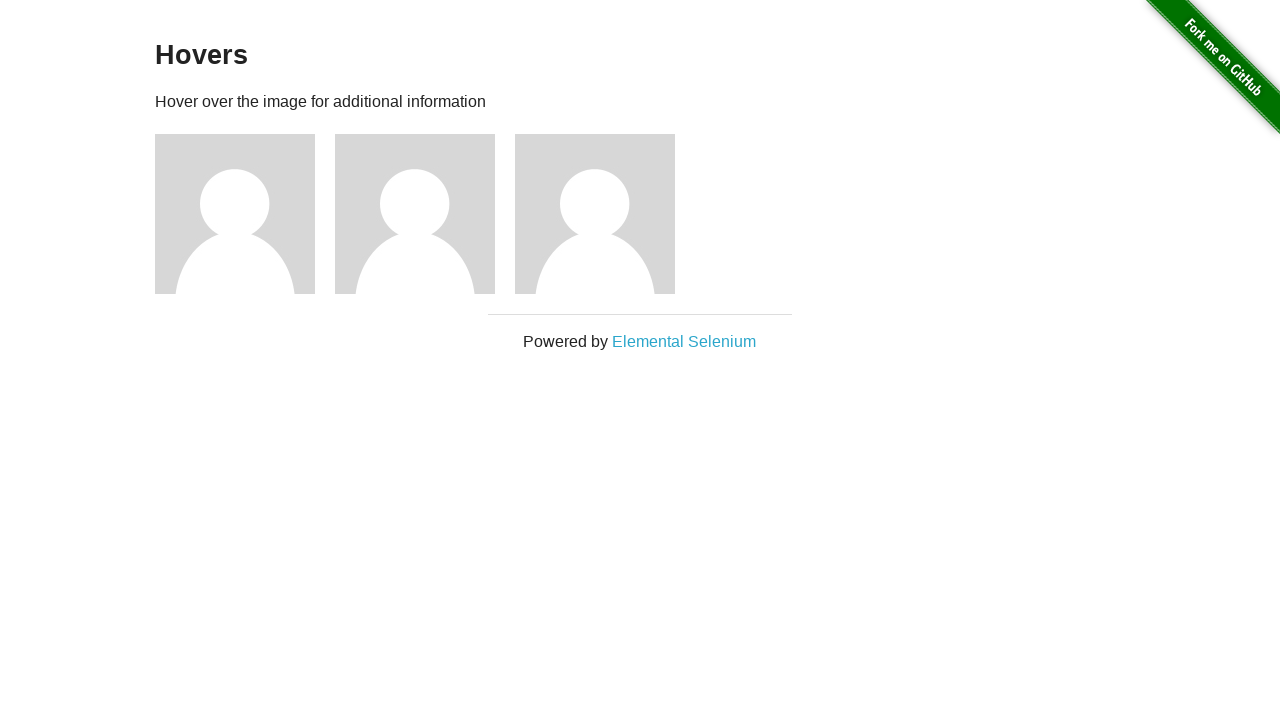

Hovered over profile image 1 at (245, 214) on .figure >> nth=0
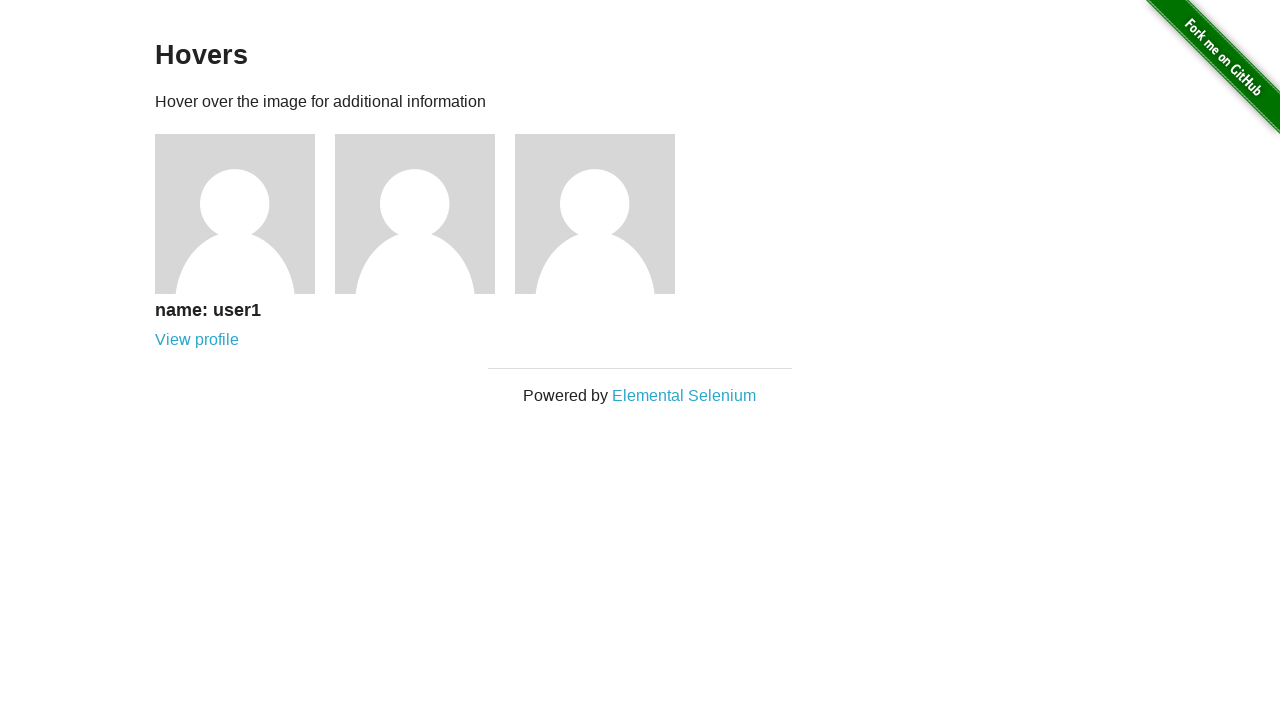

Retrieved profile name: name: user1
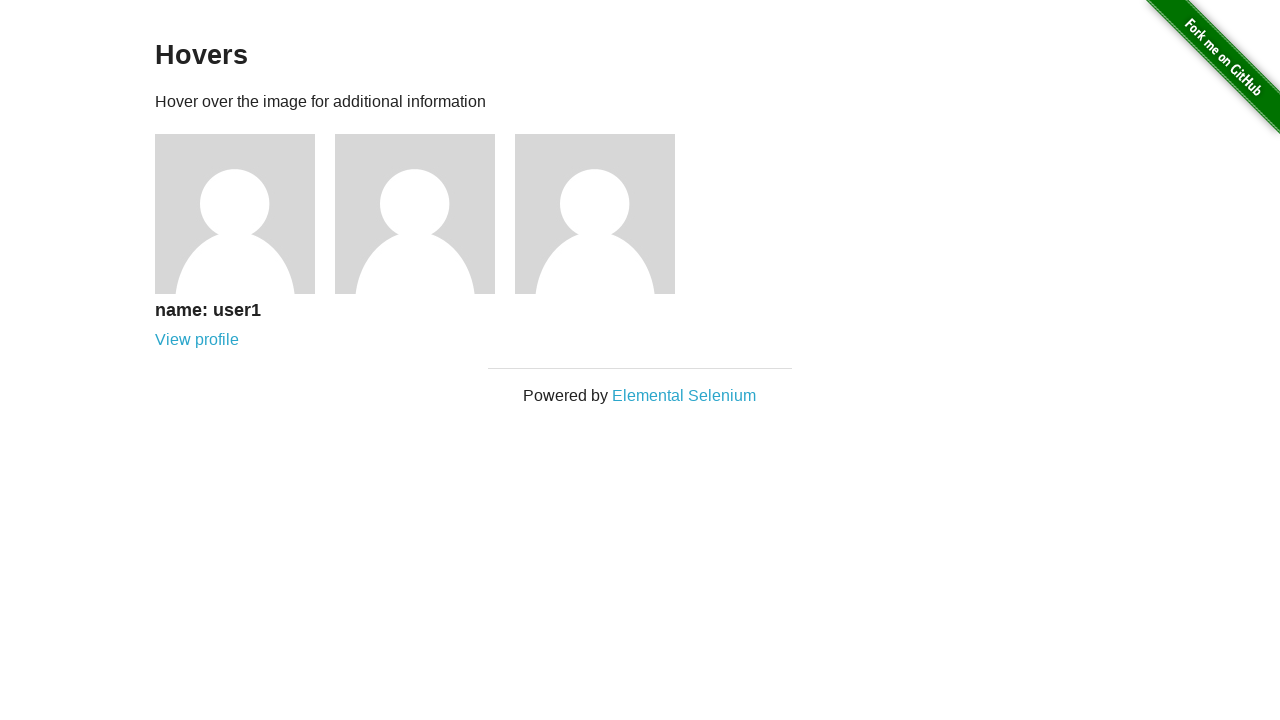

Clicked 'View profile' link for user 1 at (197, 340) on .figure >> nth=0 >> a
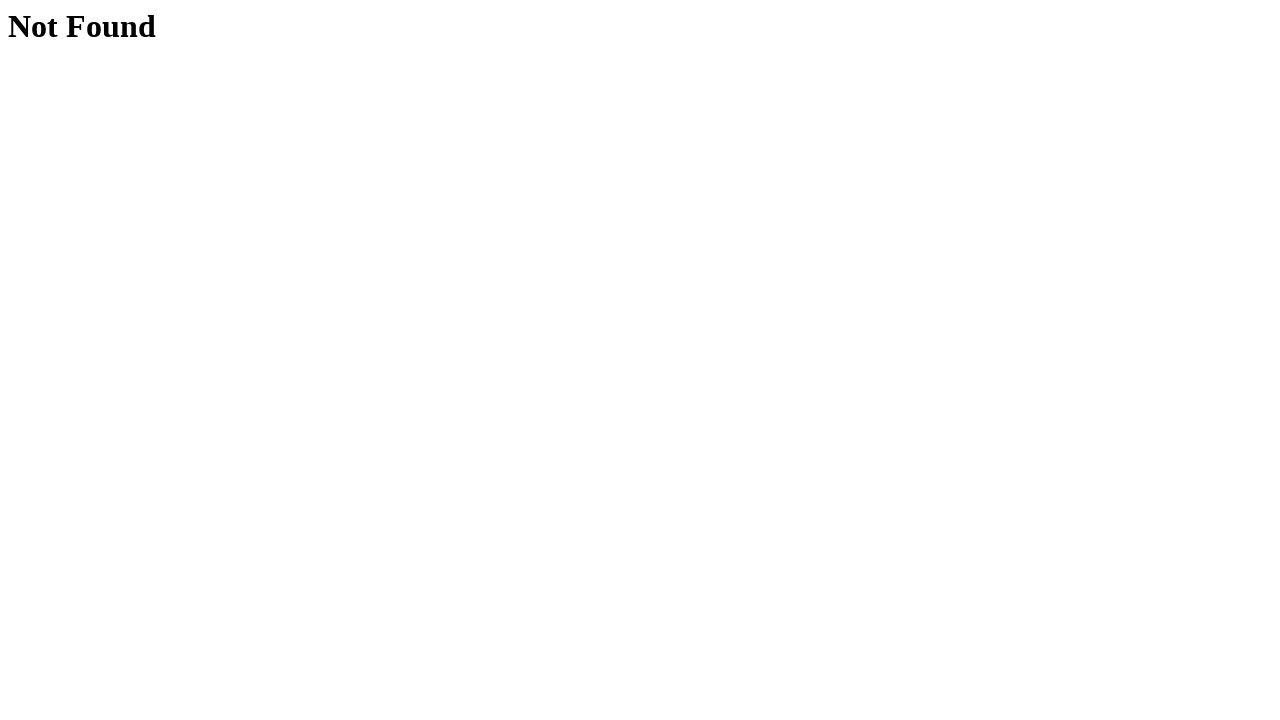

Verified URL navigated to correct user profile page: /users/1
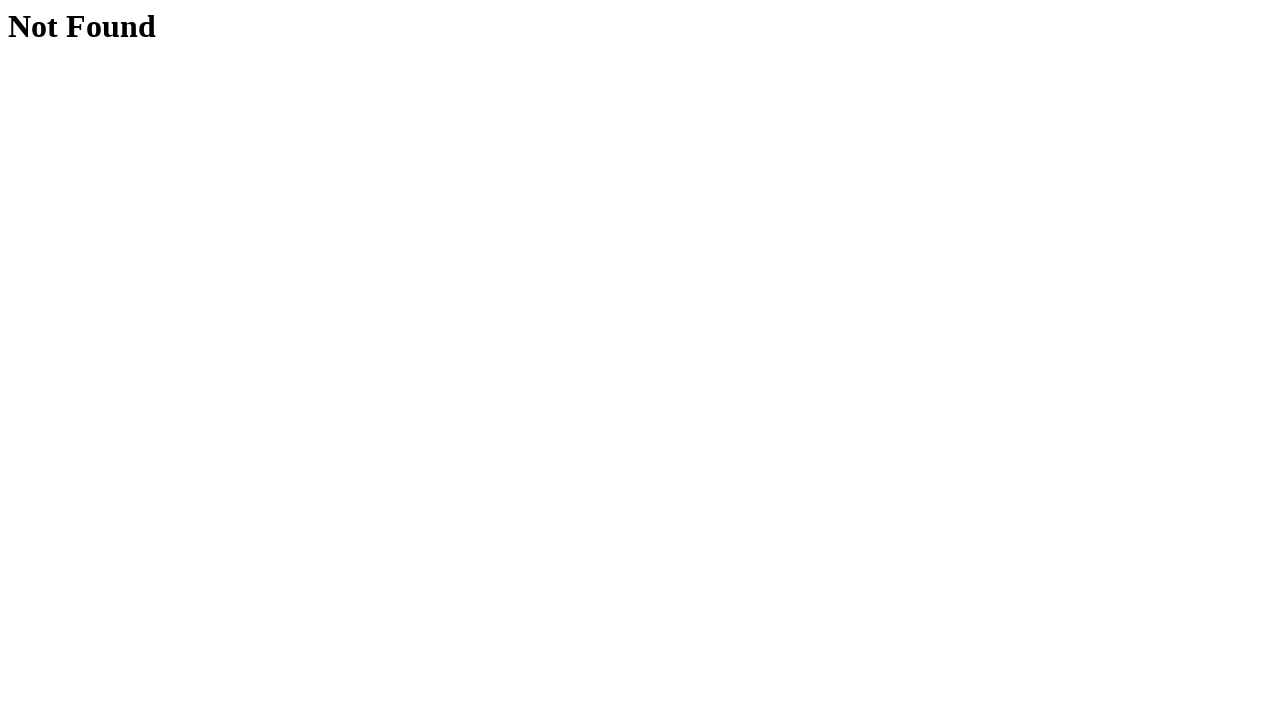

Navigated back to hovers page
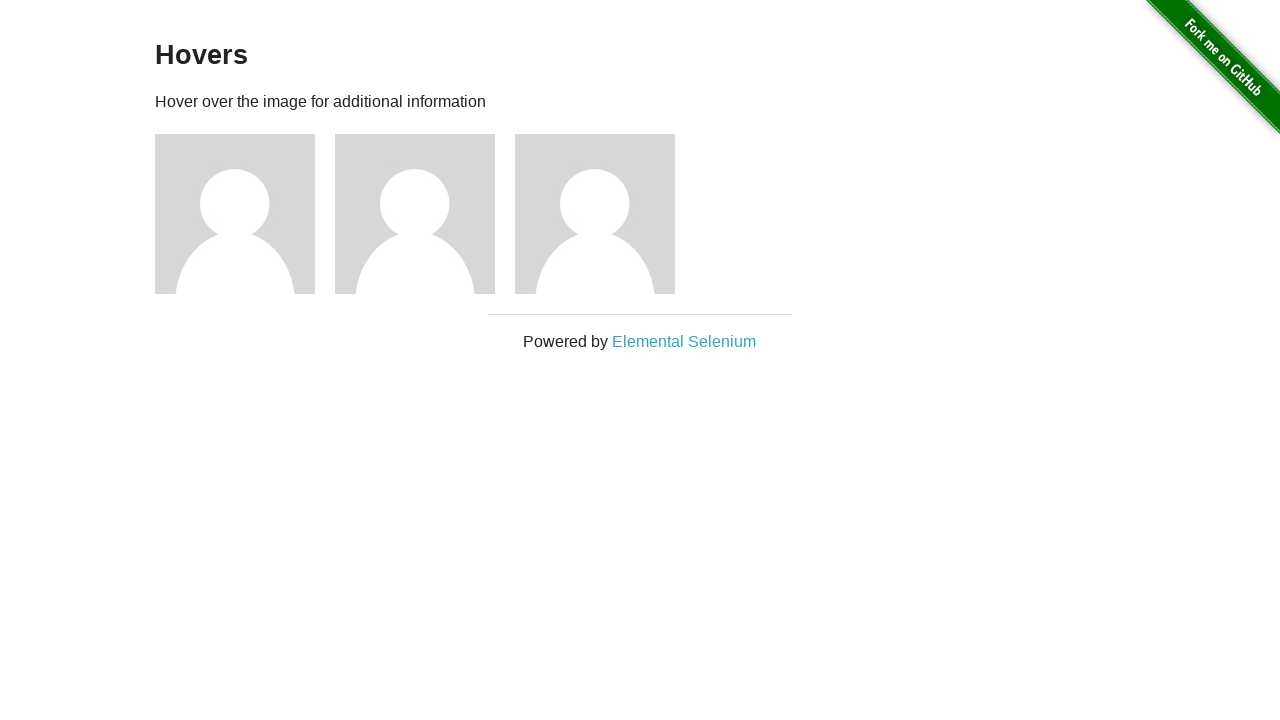

Reloaded hovers page
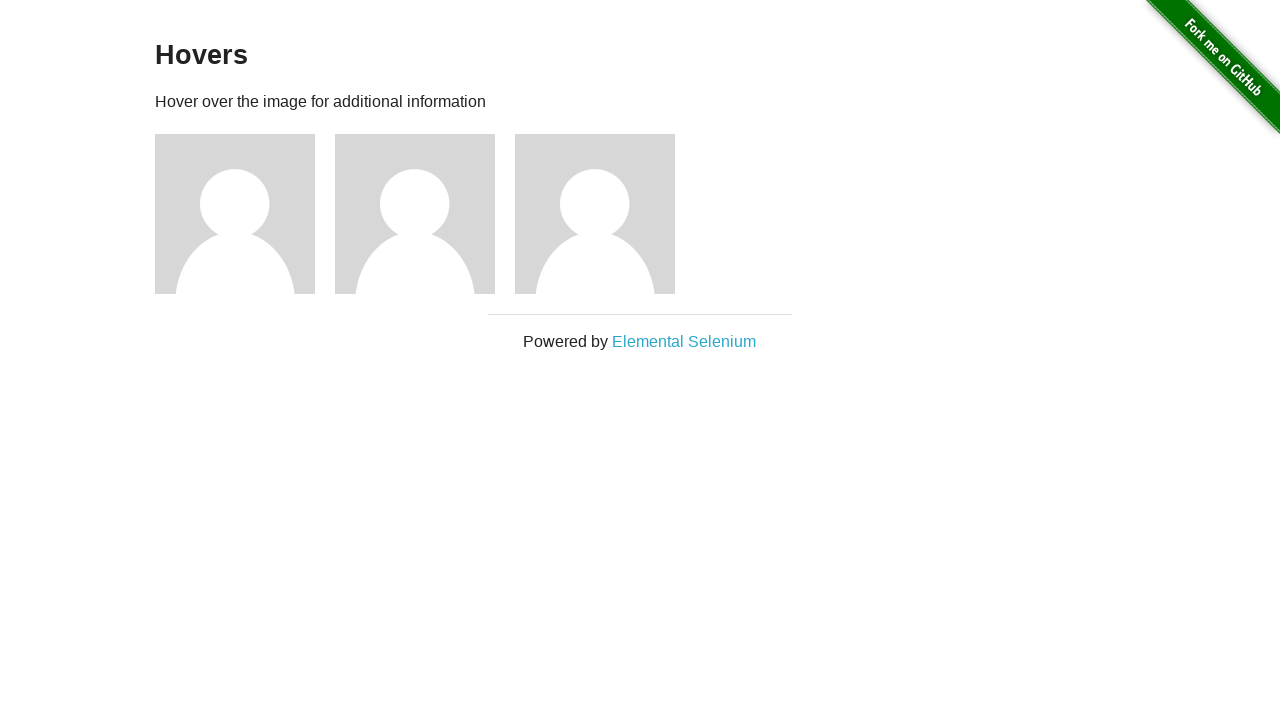

Re-fetched profile image elements after page reload
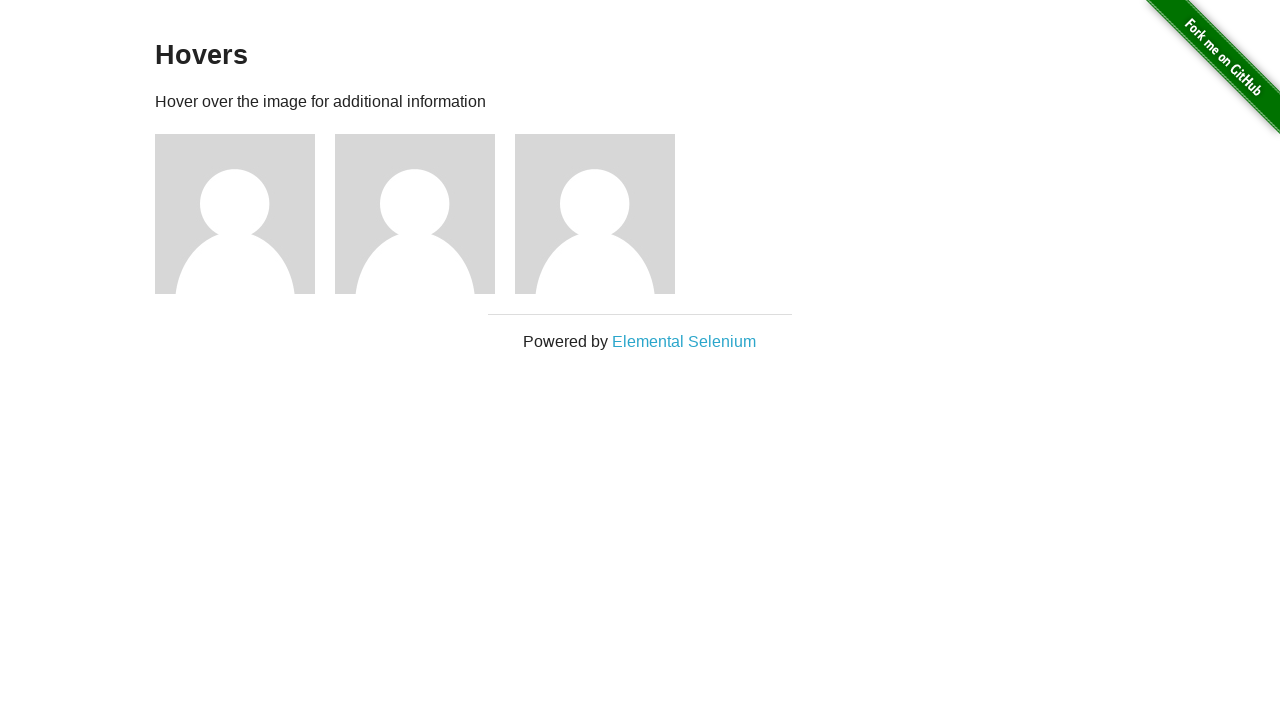

Hovered over profile image 2 at (425, 214) on .figure >> nth=1
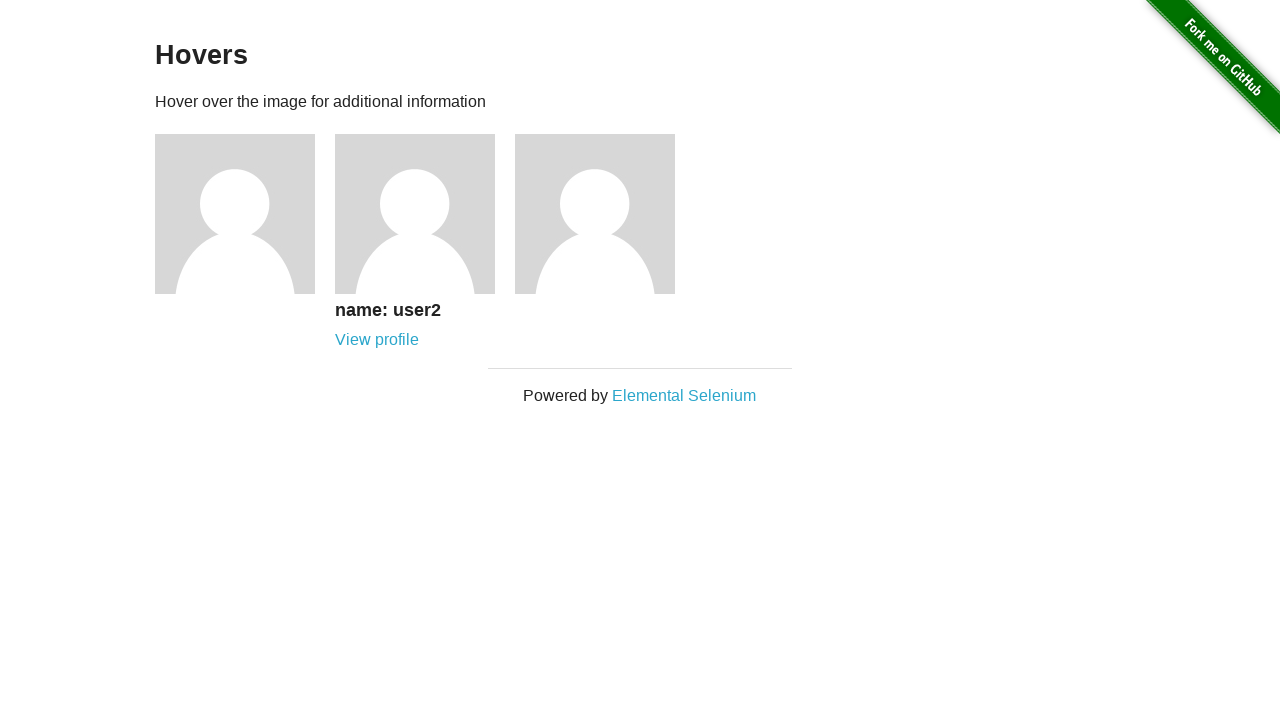

Retrieved profile name: name: user2
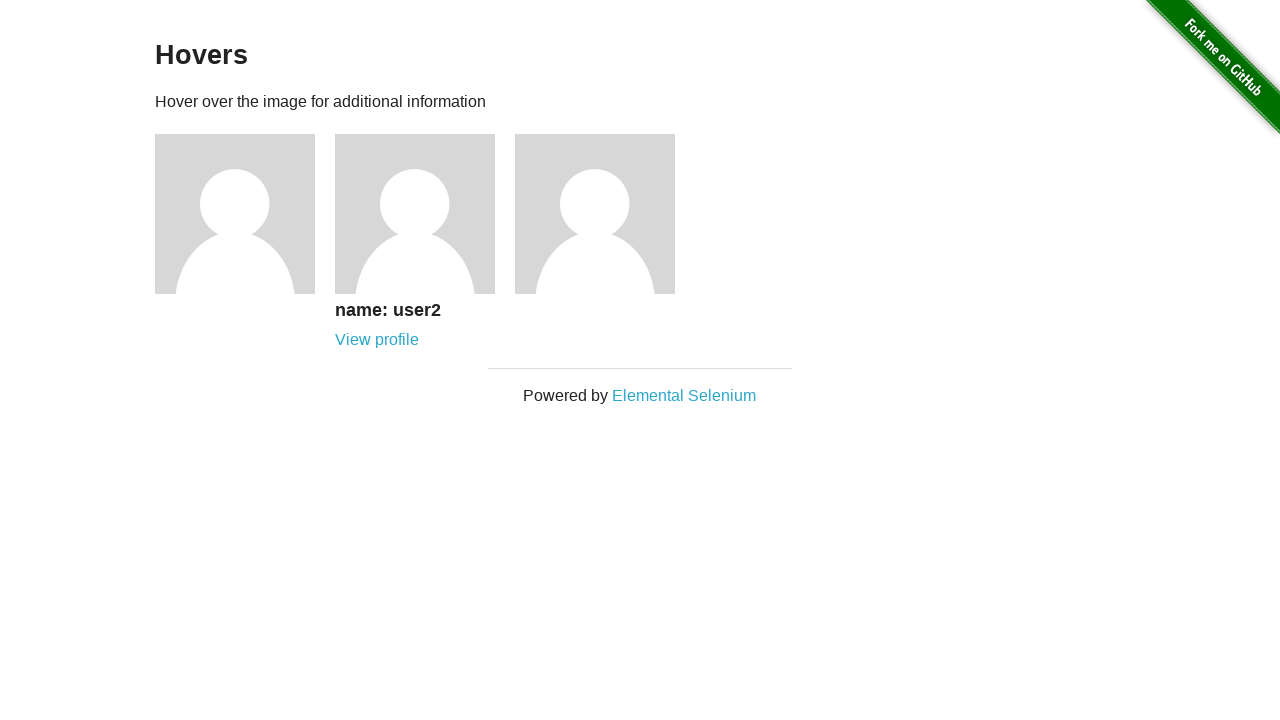

Clicked 'View profile' link for user 2 at (377, 340) on .figure >> nth=1 >> a
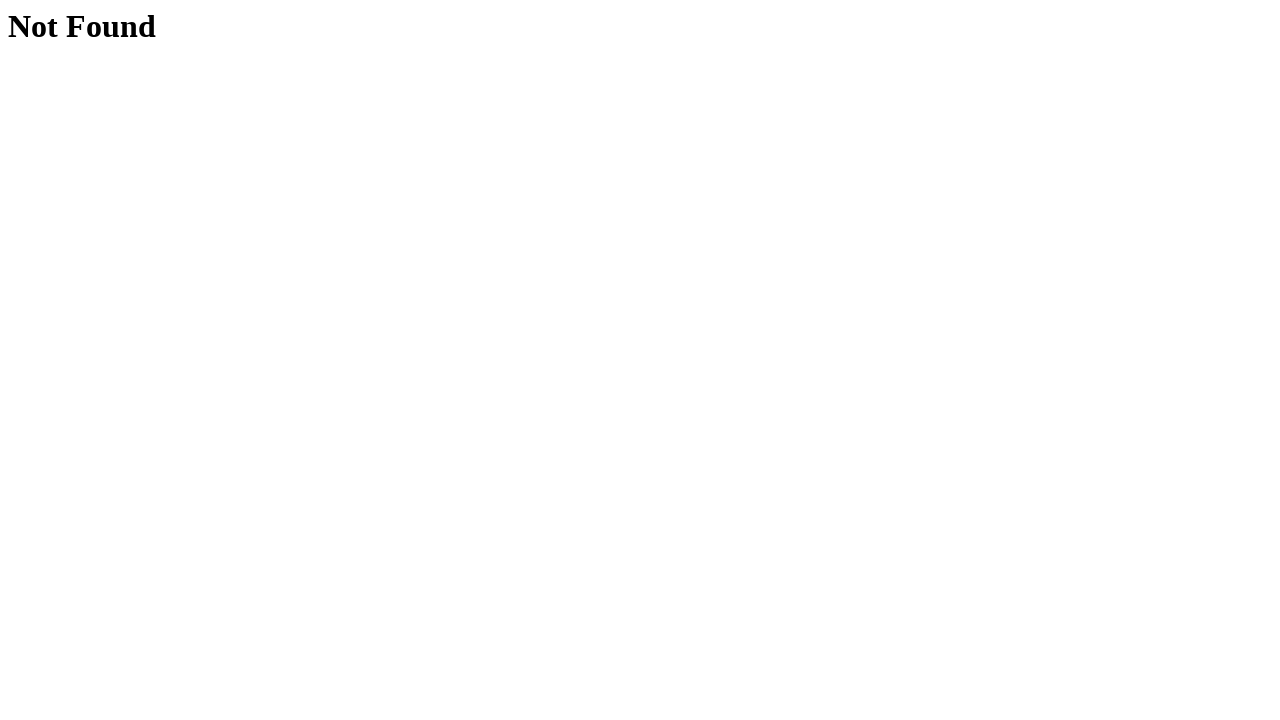

Verified URL navigated to correct user profile page: /users/2
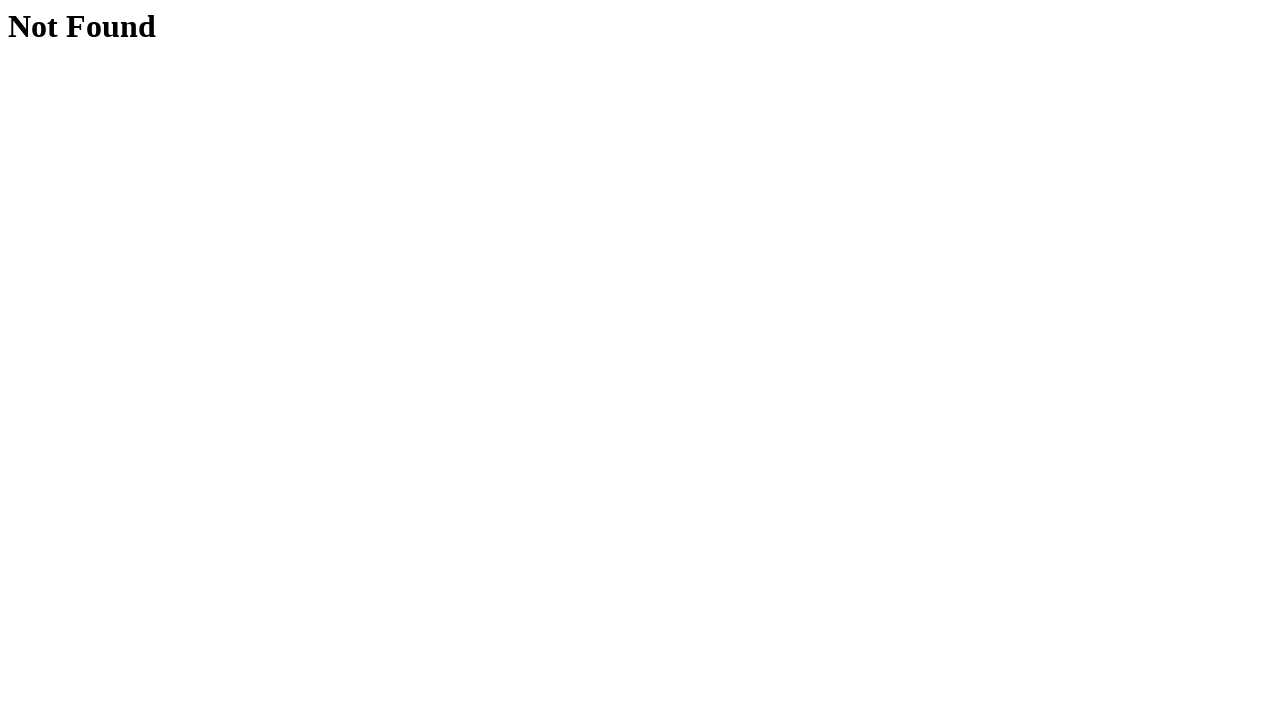

Navigated back to hovers page
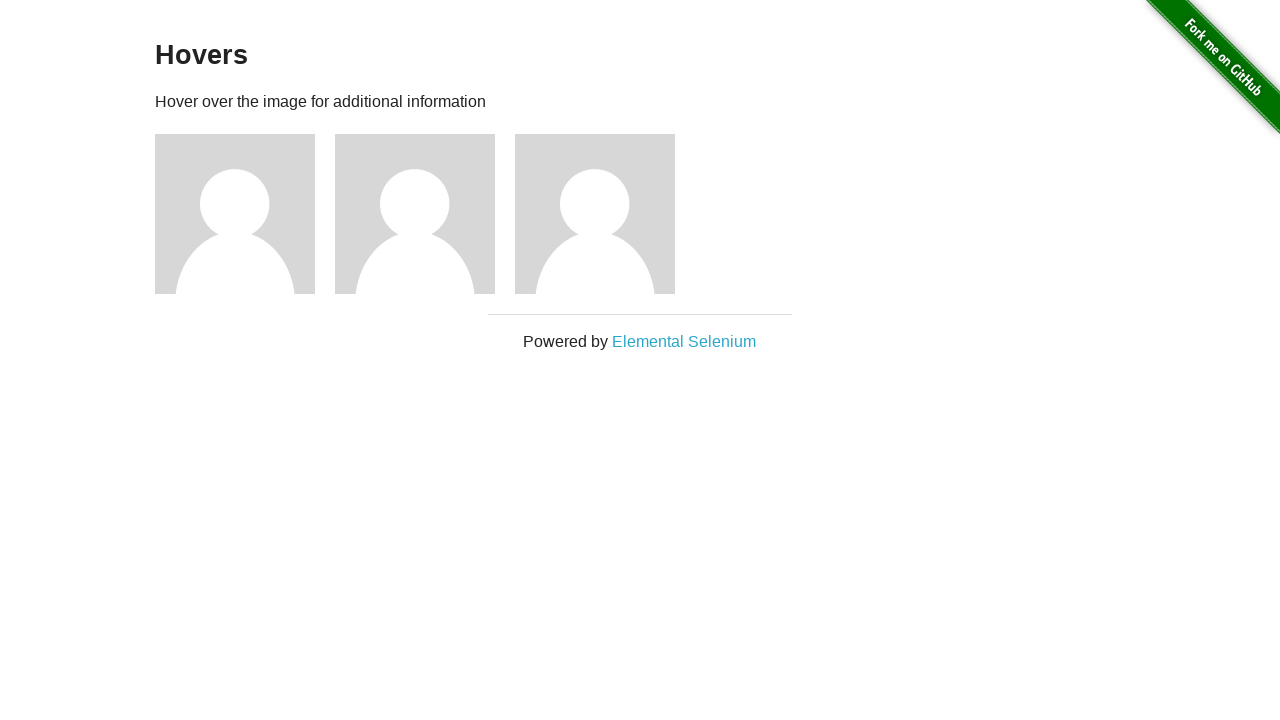

Reloaded hovers page
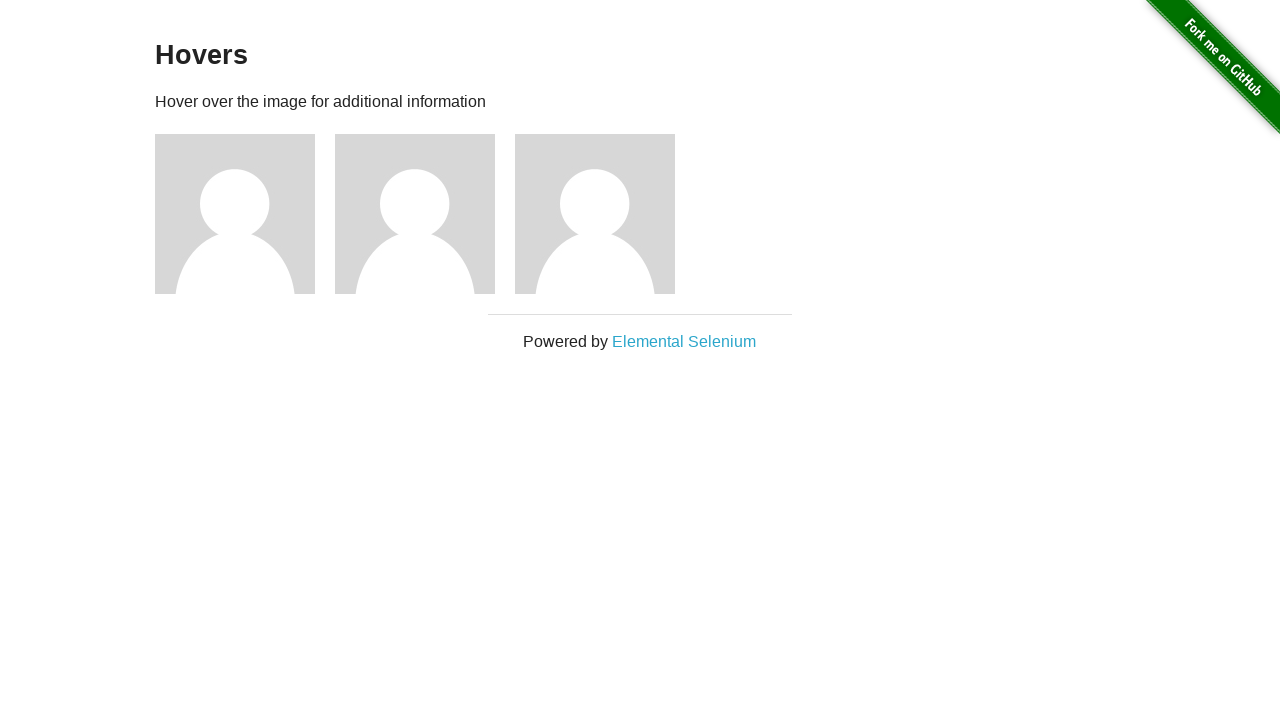

Re-fetched profile image elements after page reload
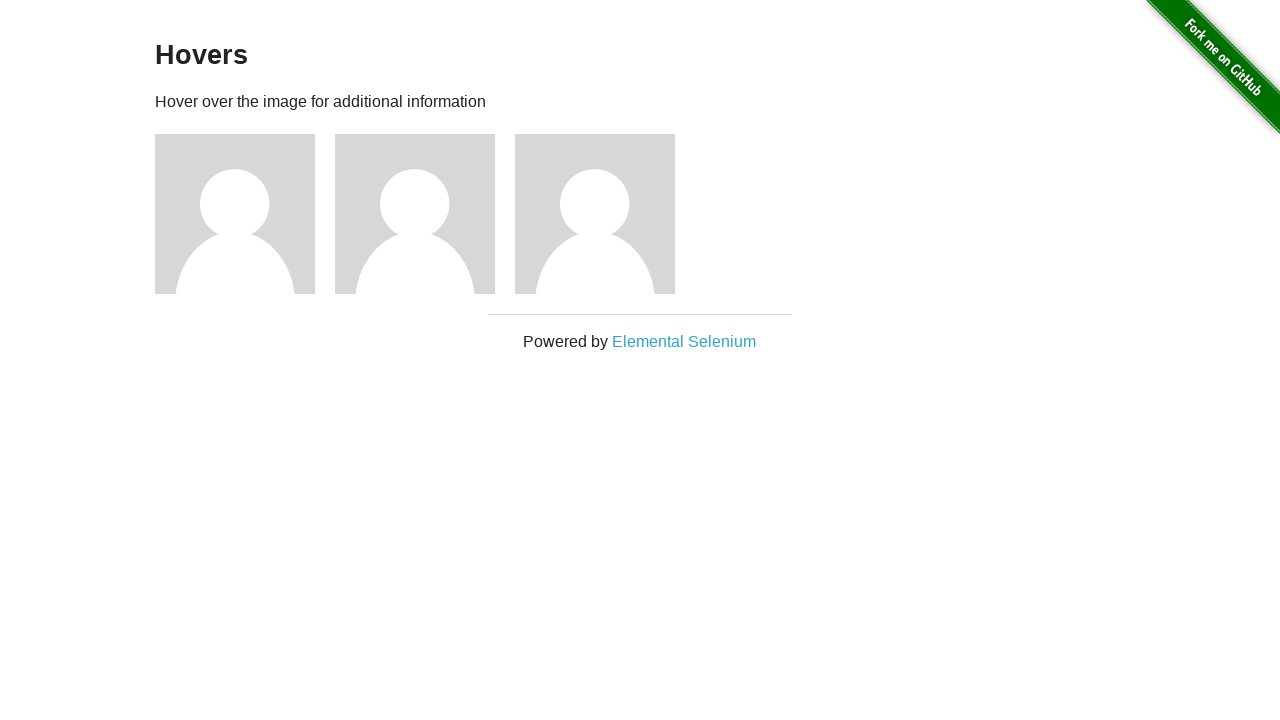

Hovered over profile image 3 at (605, 214) on .figure >> nth=2
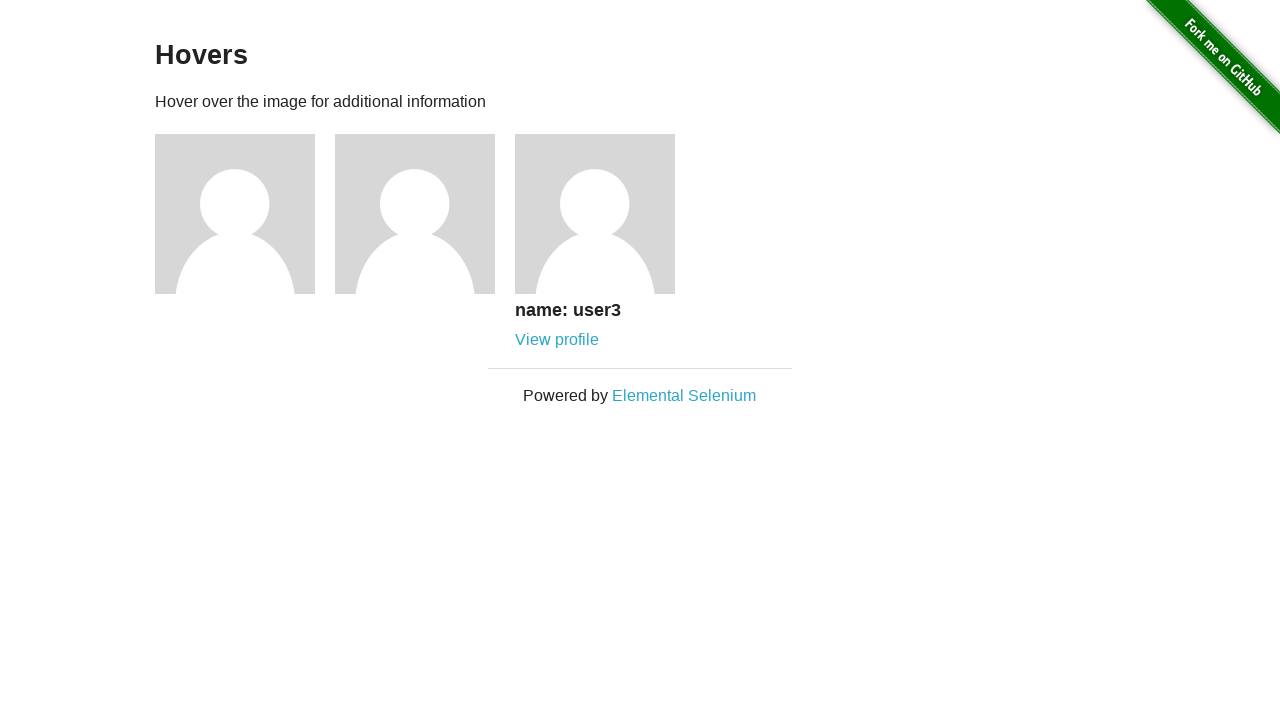

Retrieved profile name: name: user3
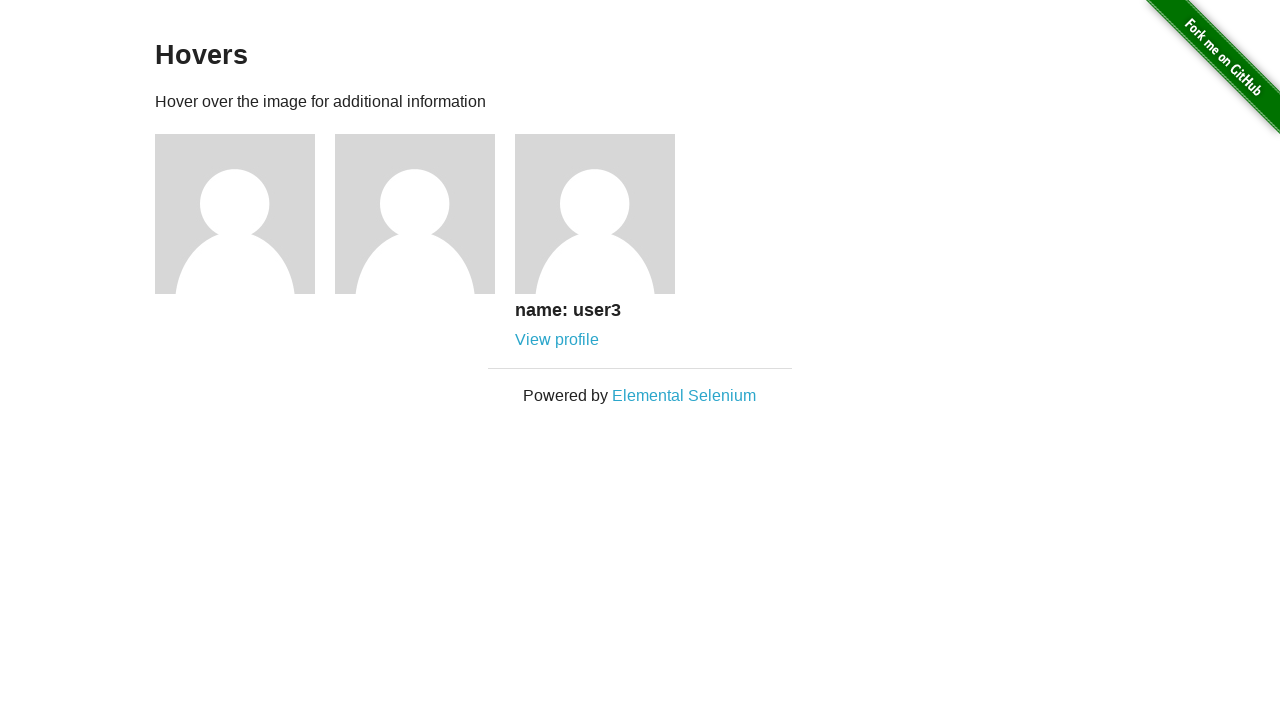

Clicked 'View profile' link for user 3 at (557, 340) on .figure >> nth=2 >> a
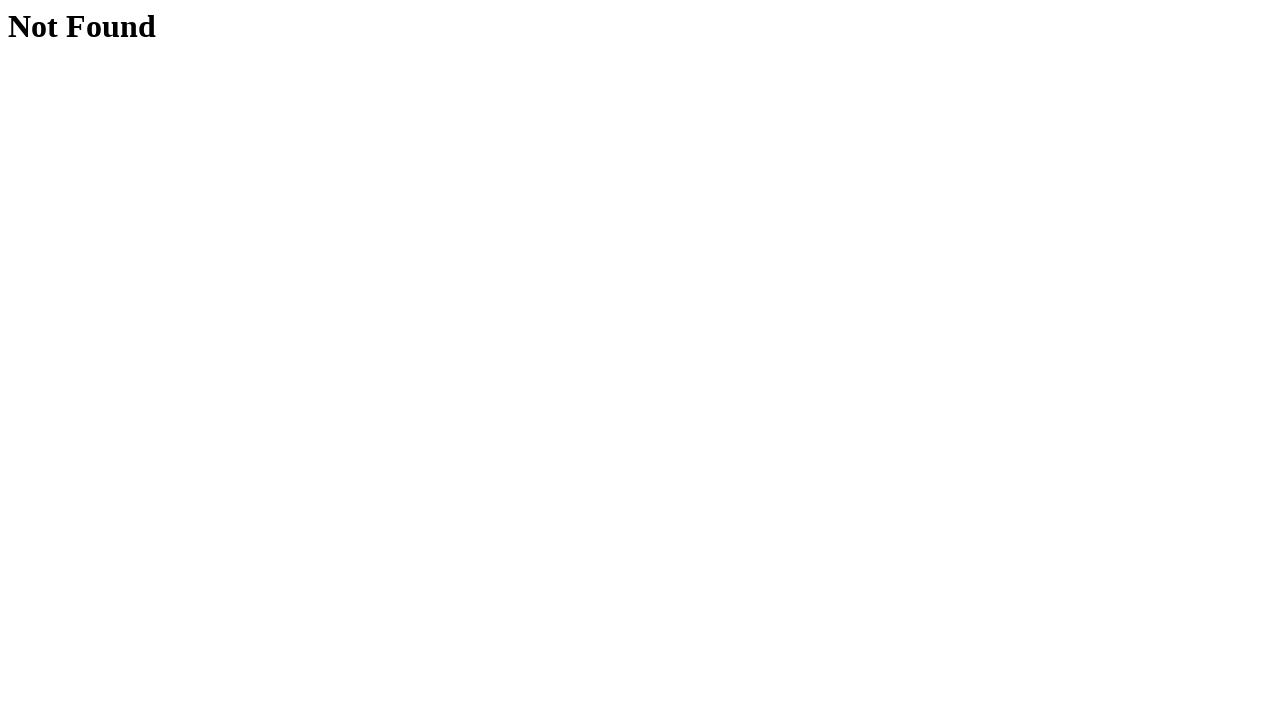

Verified URL navigated to correct user profile page: /users/3
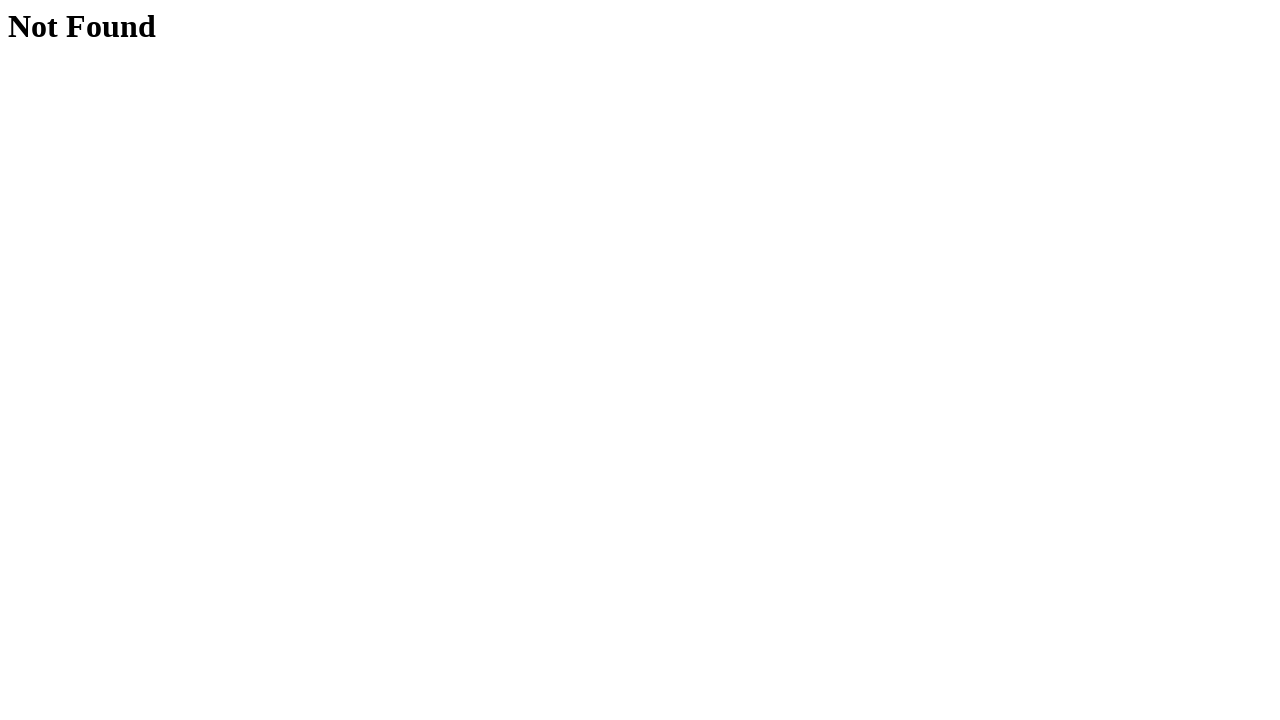

Navigated back to hovers page
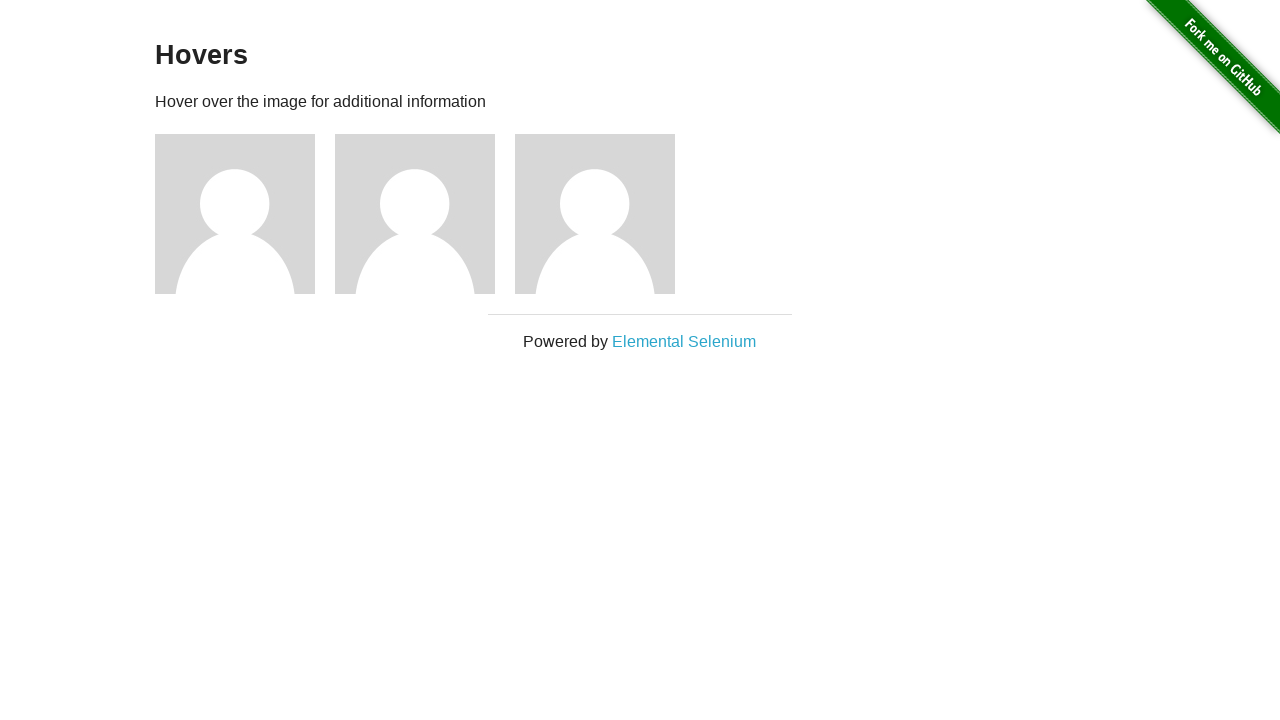

Reloaded hovers page
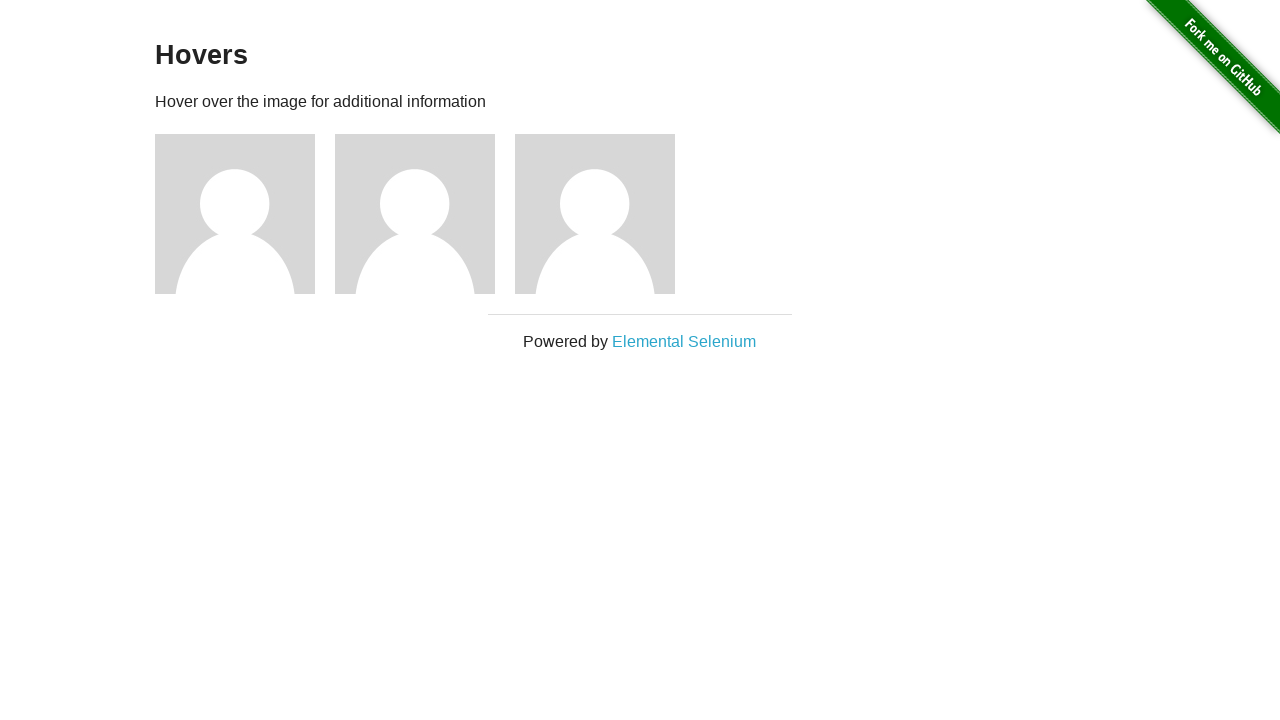

Re-fetched profile image elements after page reload
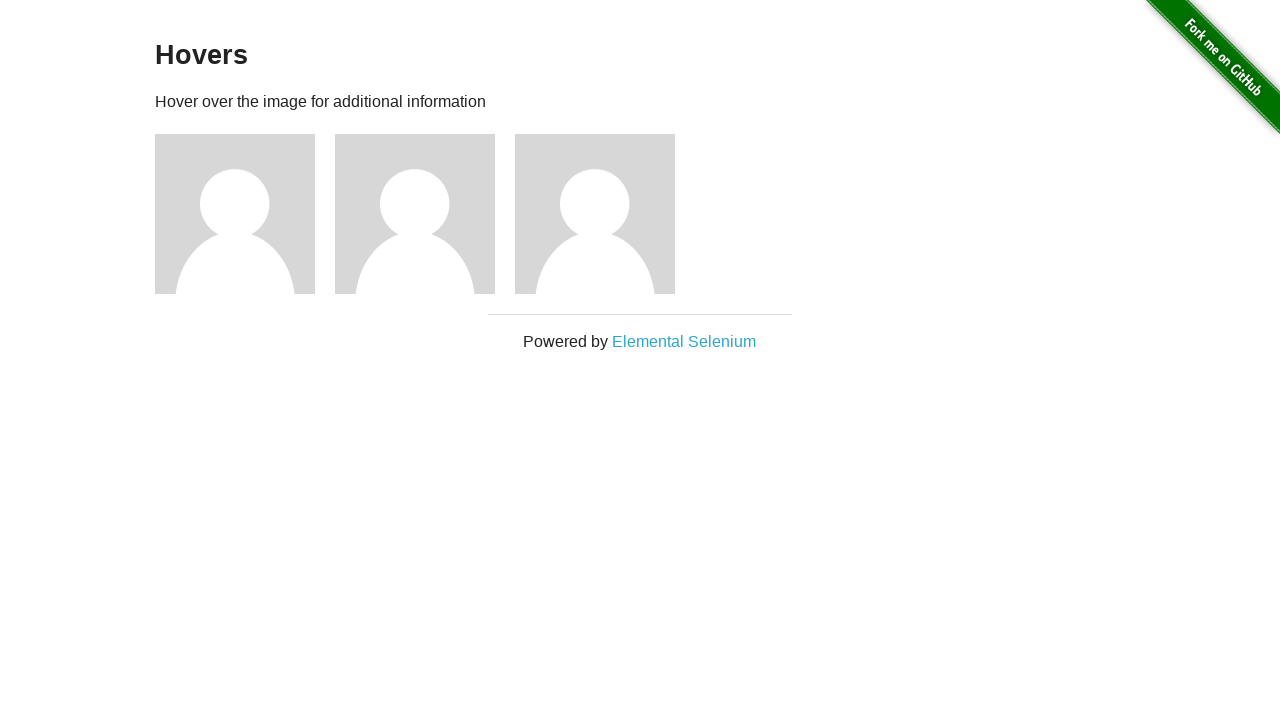

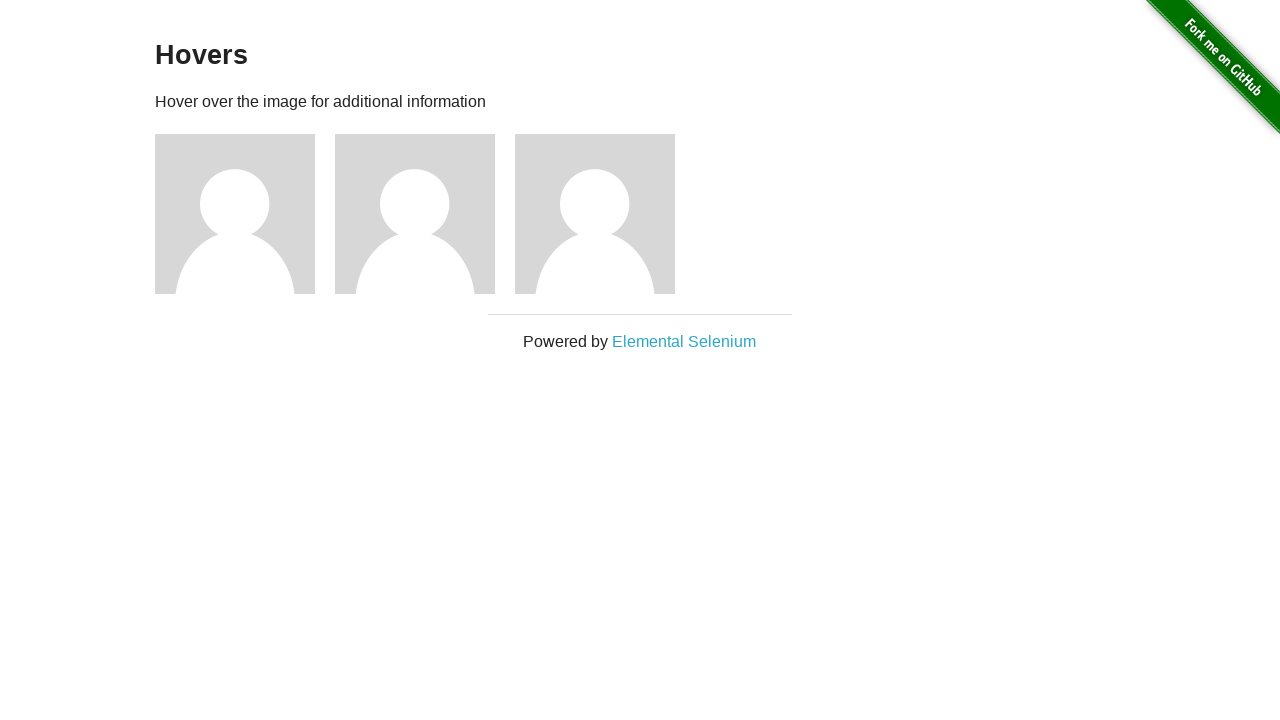